Tests a JavaScript prompt dialog by entering text "Test" and accepting, then entering text and dismissing to verify null response.

Starting URL: https://bonigarcia.dev/selenium-webdriver-java/dialog-boxes.html

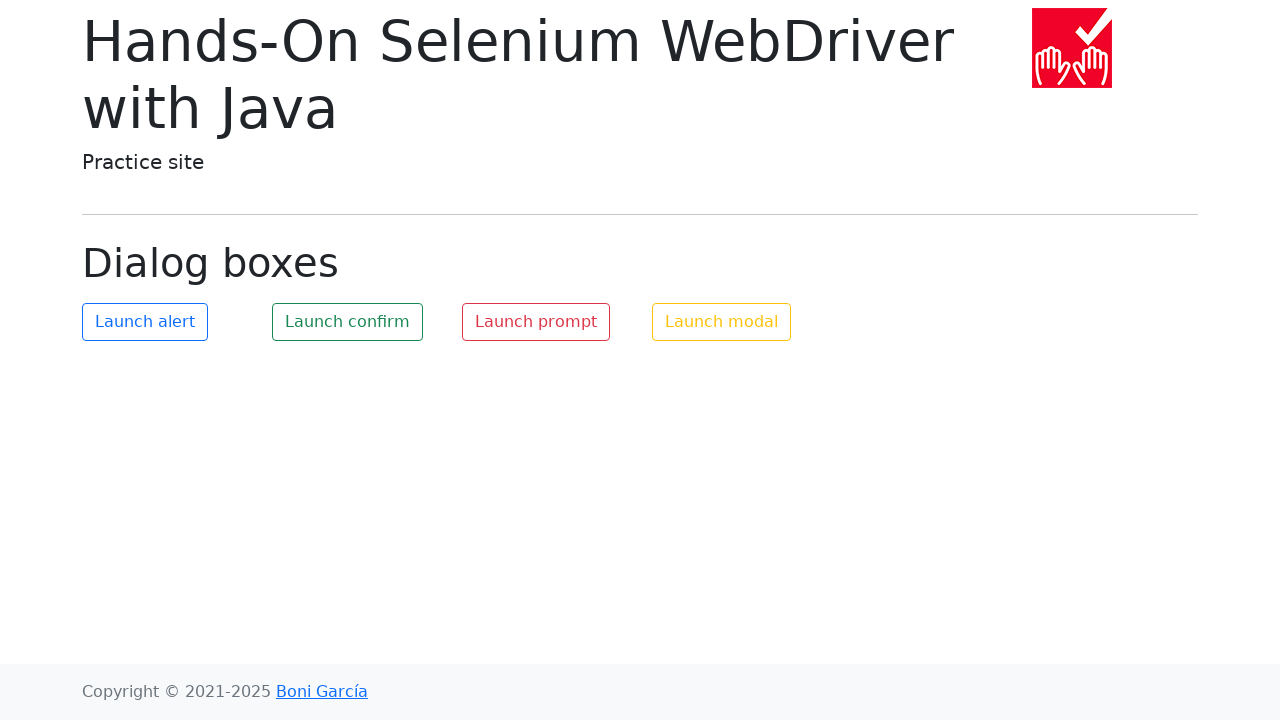

Set up dialog handler to accept prompt with 'Test'
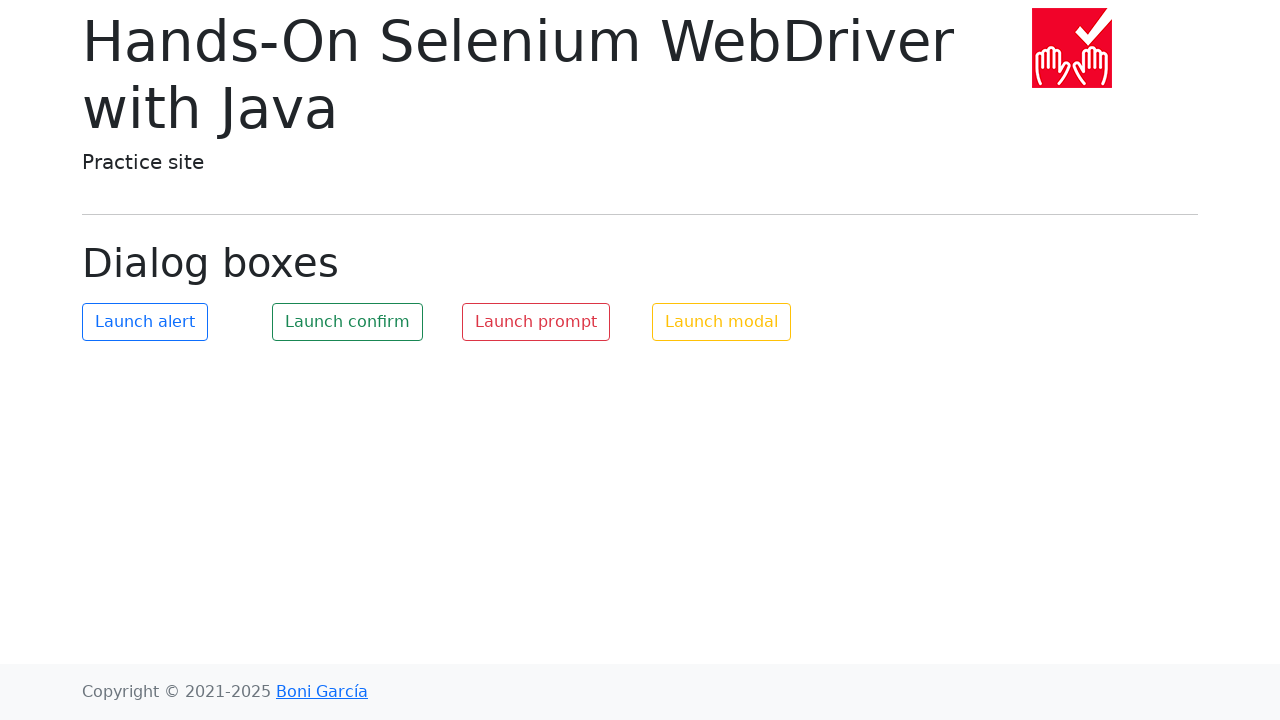

Clicked prompt button to trigger prompt dialog at (536, 322) on #my-prompt
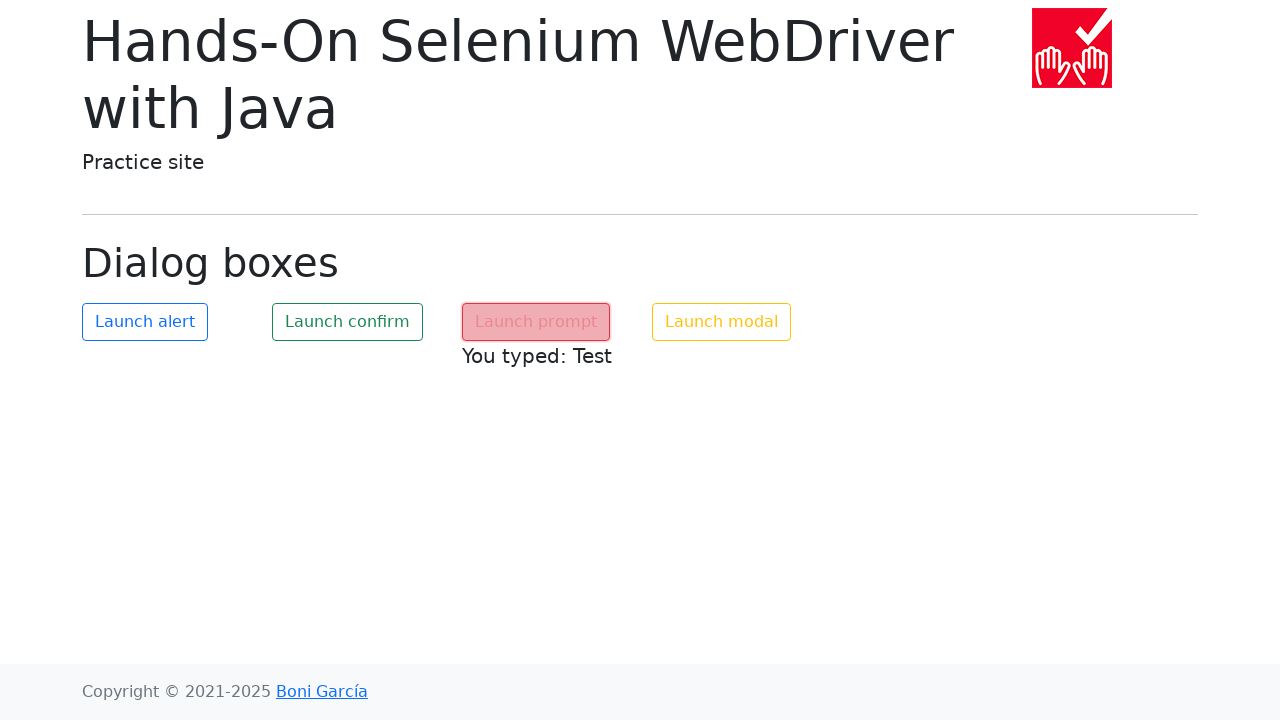

Verified prompt text 'You typed: Test' appeared after accepting prompt
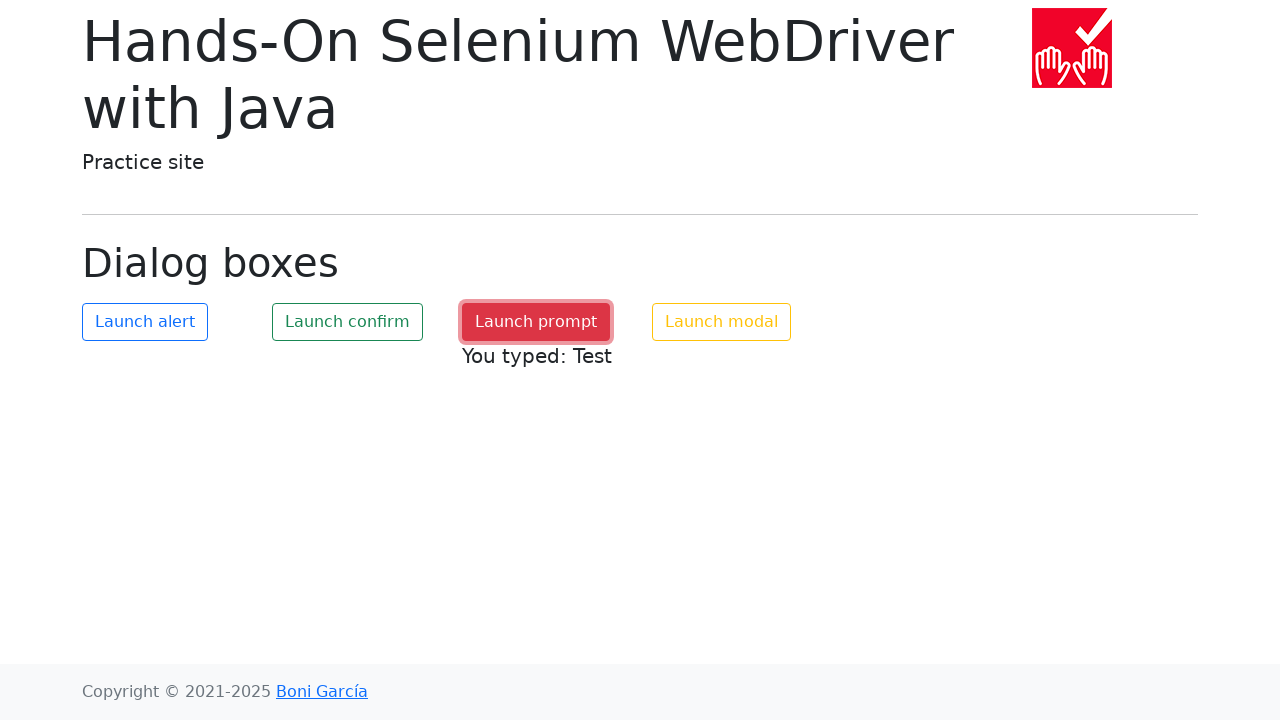

Set up dialog handler to dismiss prompt
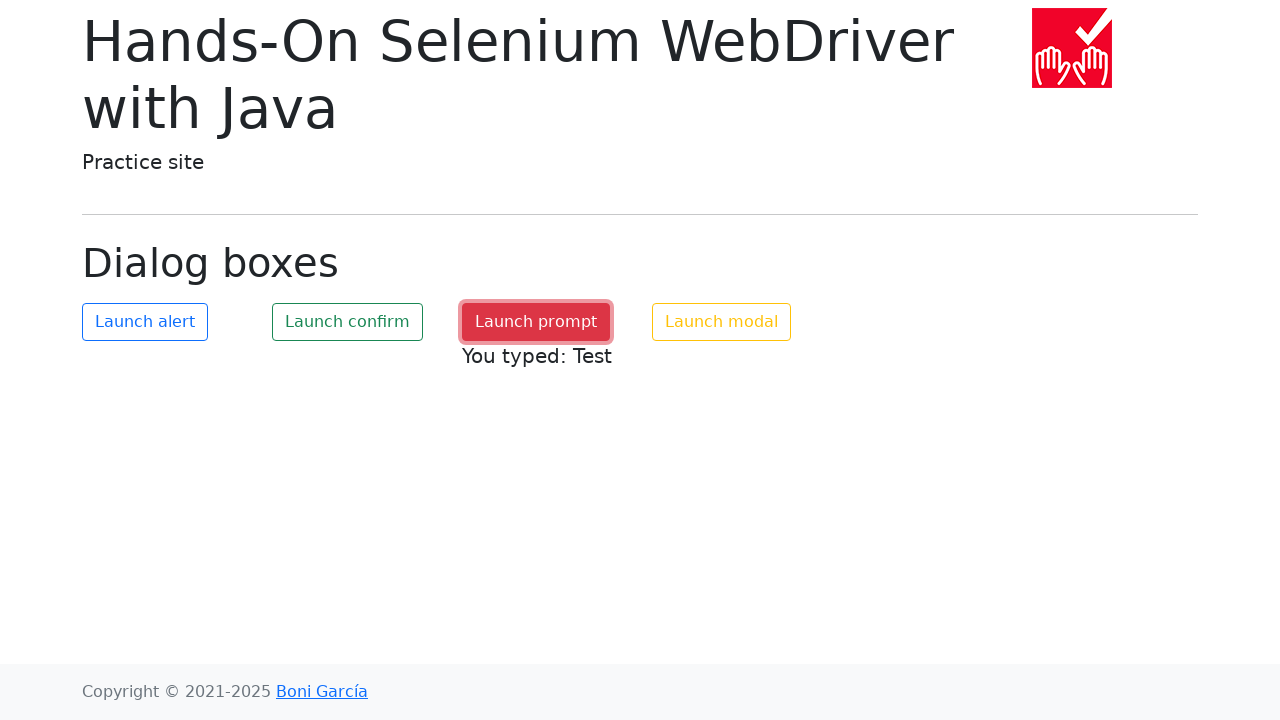

Clicked prompt button to trigger second prompt dialog at (536, 322) on #my-prompt
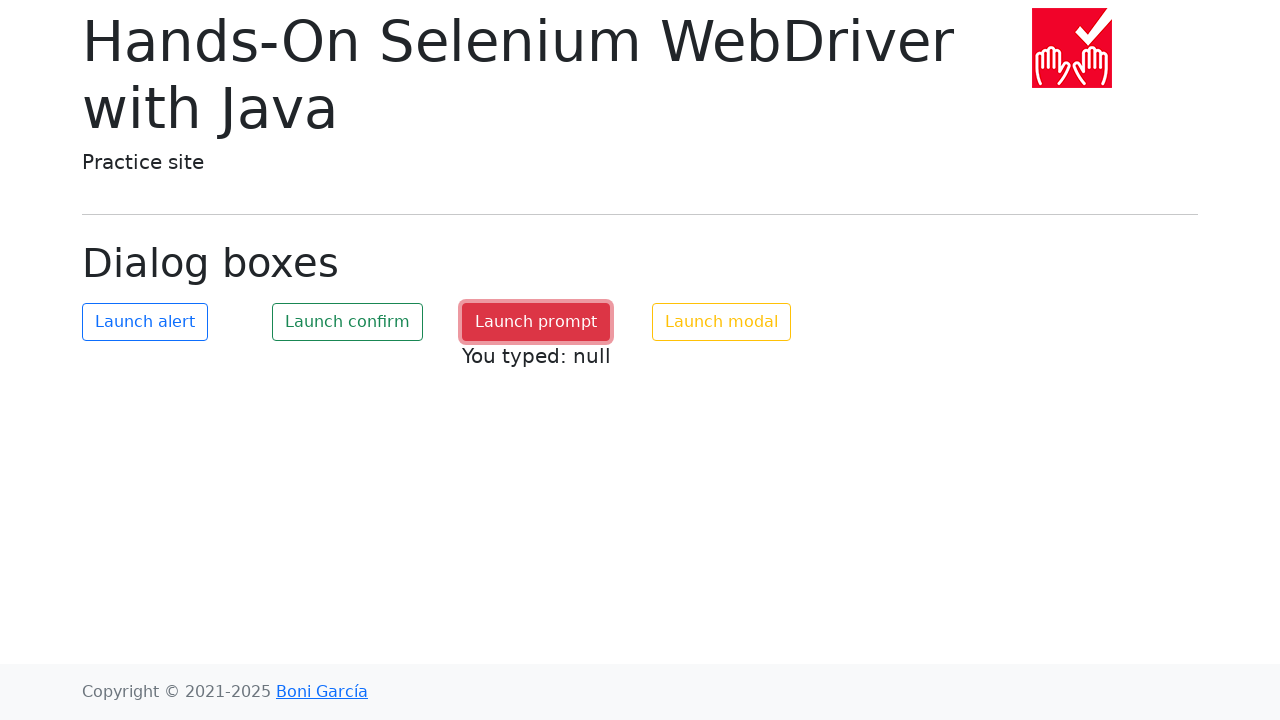

Verified prompt text 'You typed: null' appeared after dismissing prompt
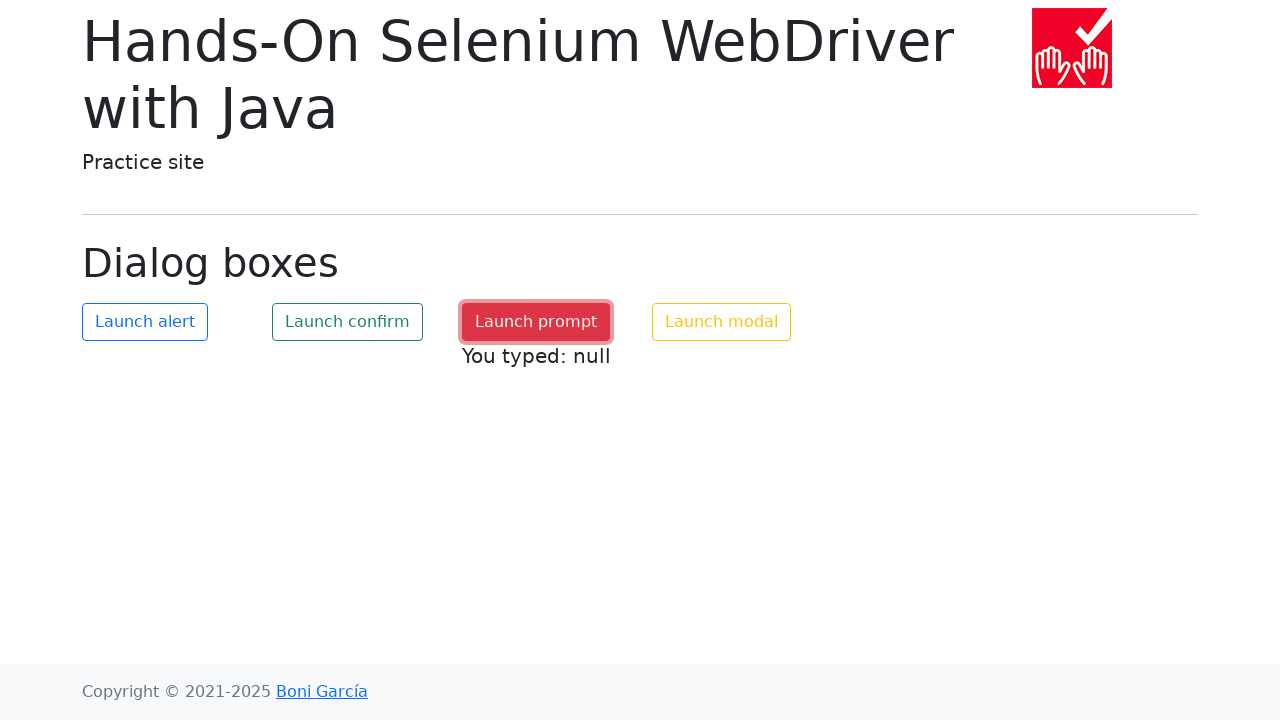

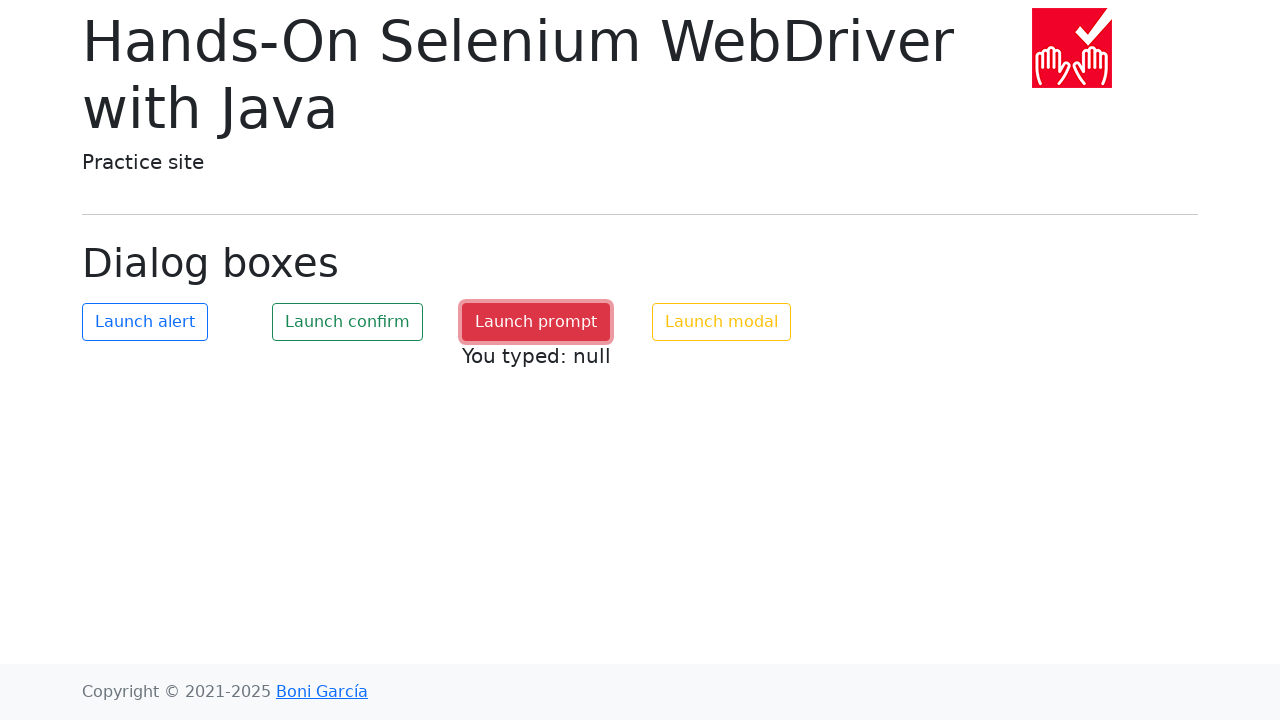